Tests static dropdown selection functionality by selecting options using different methods: by index, by visible text, and by value on a practice website.

Starting URL: https://rahulshettyacademy.com/dropdownsPractise/

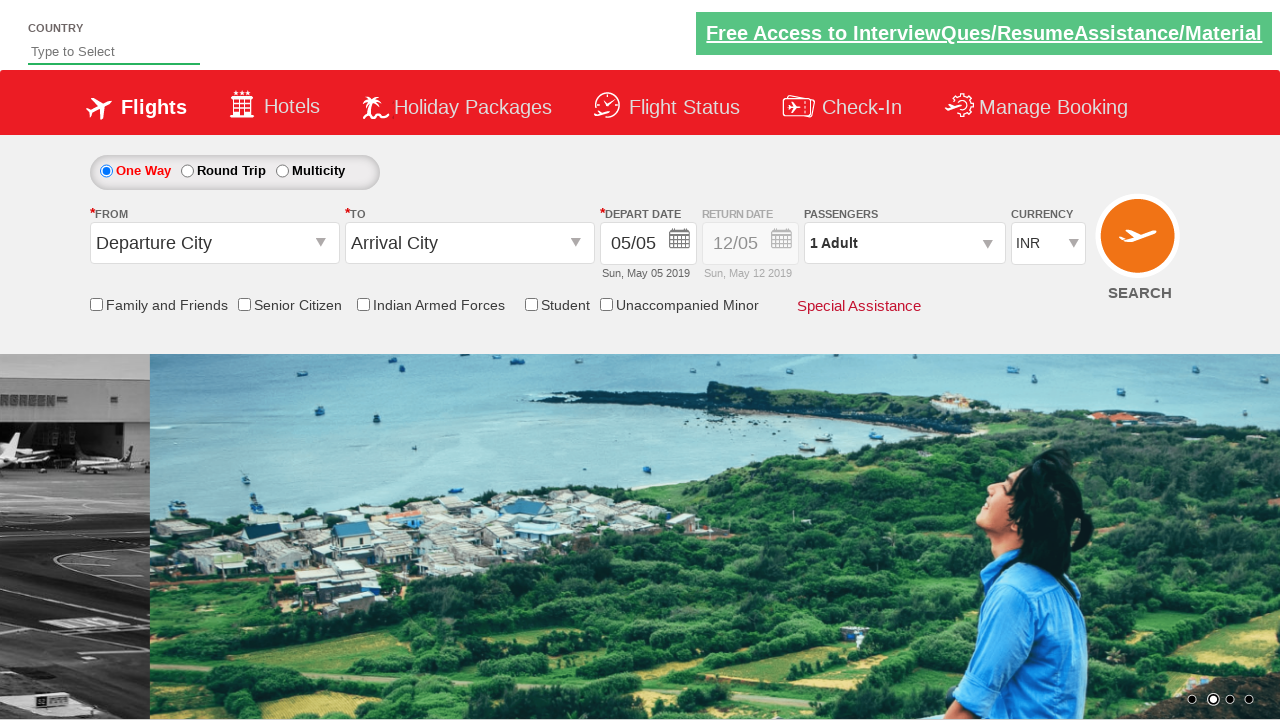

Selected dropdown option by index 3 on #ctl00_mainContent_DropDownListCurrency
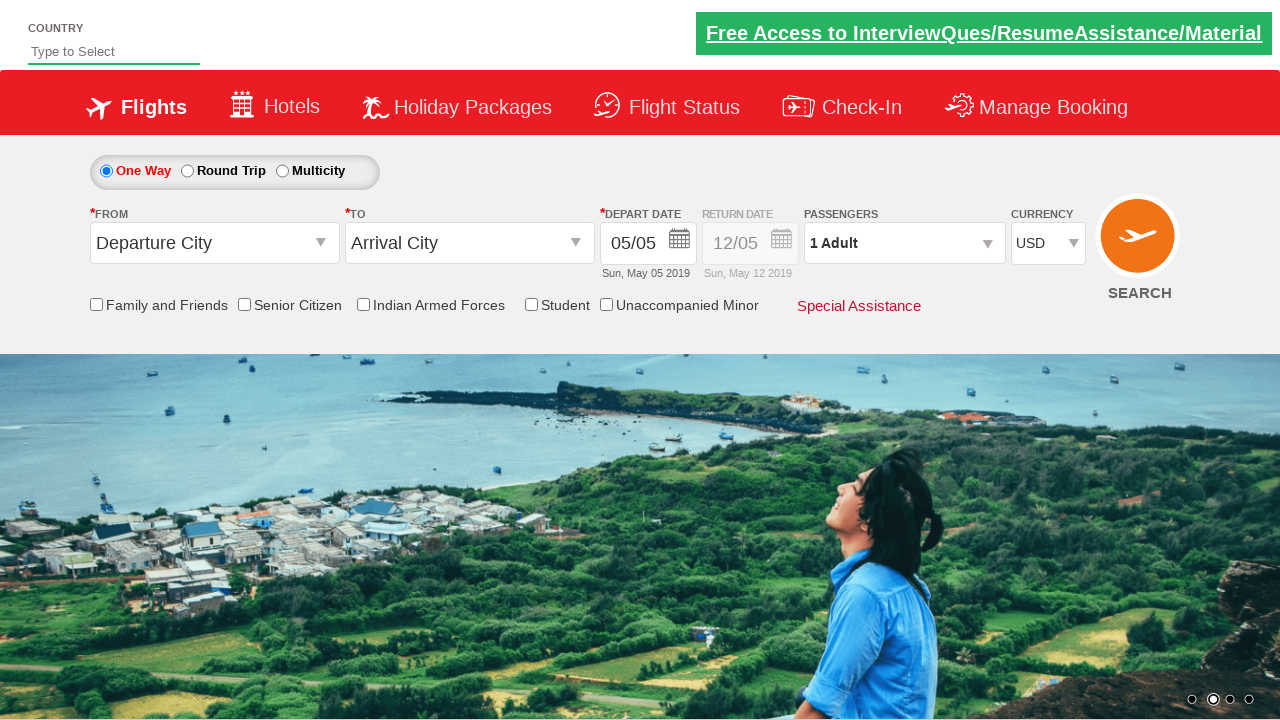

Waited 2 seconds to observe the selection
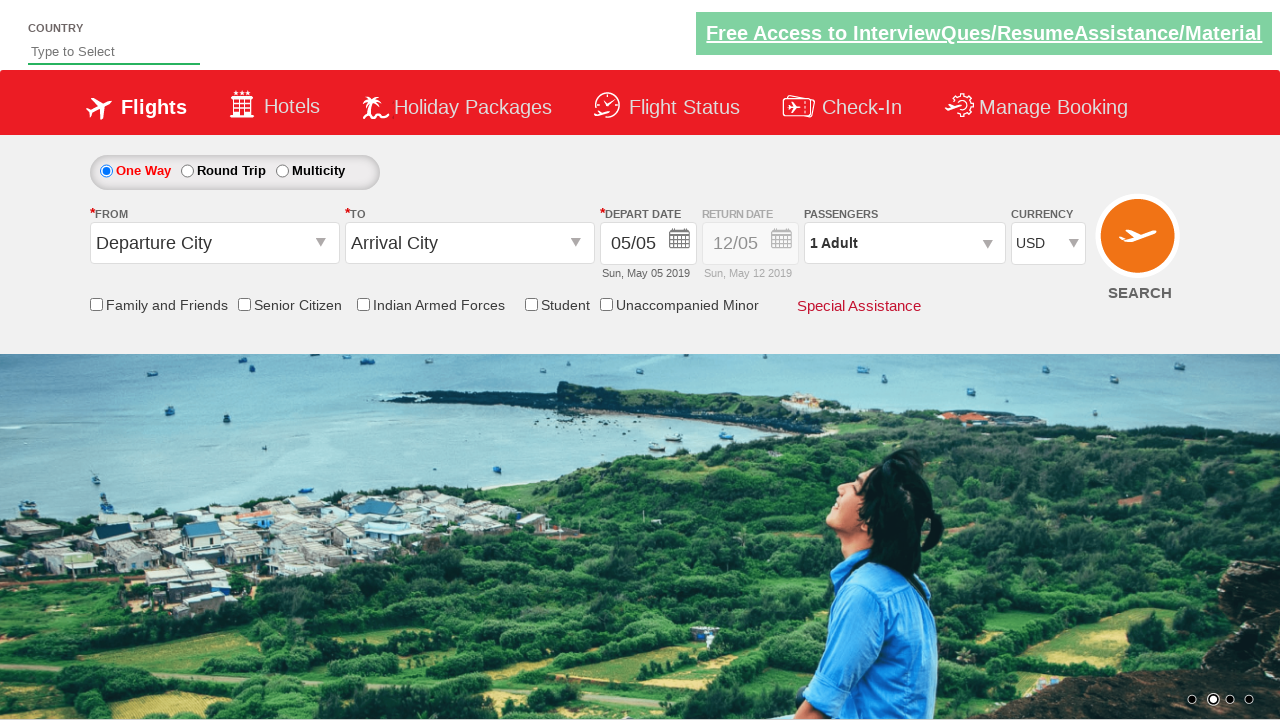

Selected dropdown option by visible text 'AED' on #ctl00_mainContent_DropDownListCurrency
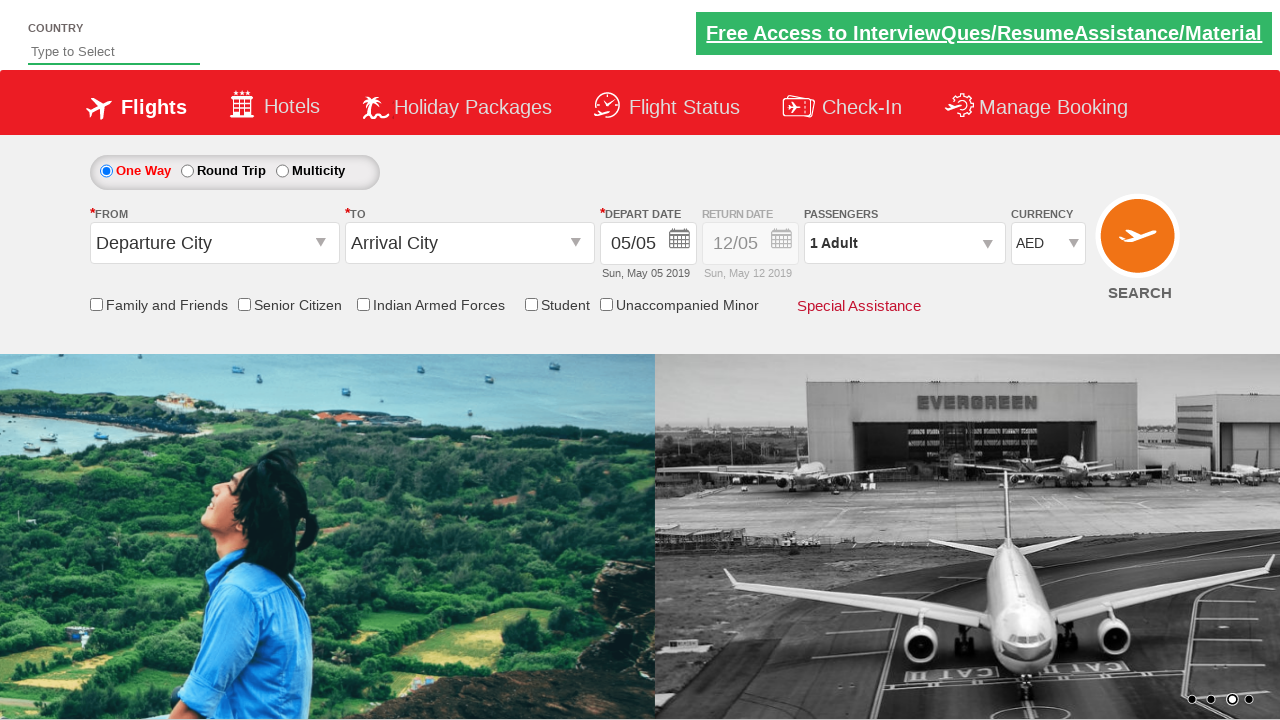

Waited 1 second to observe the selection
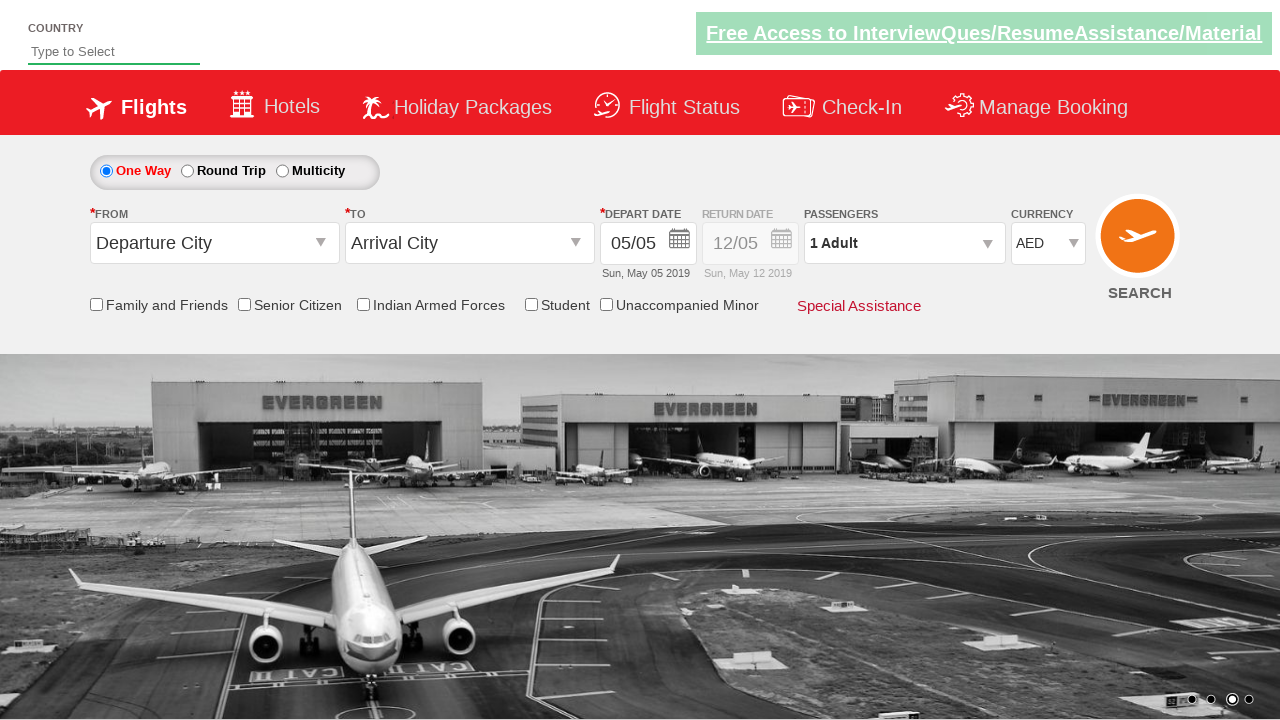

Selected dropdown option by value 'USD' on #ctl00_mainContent_DropDownListCurrency
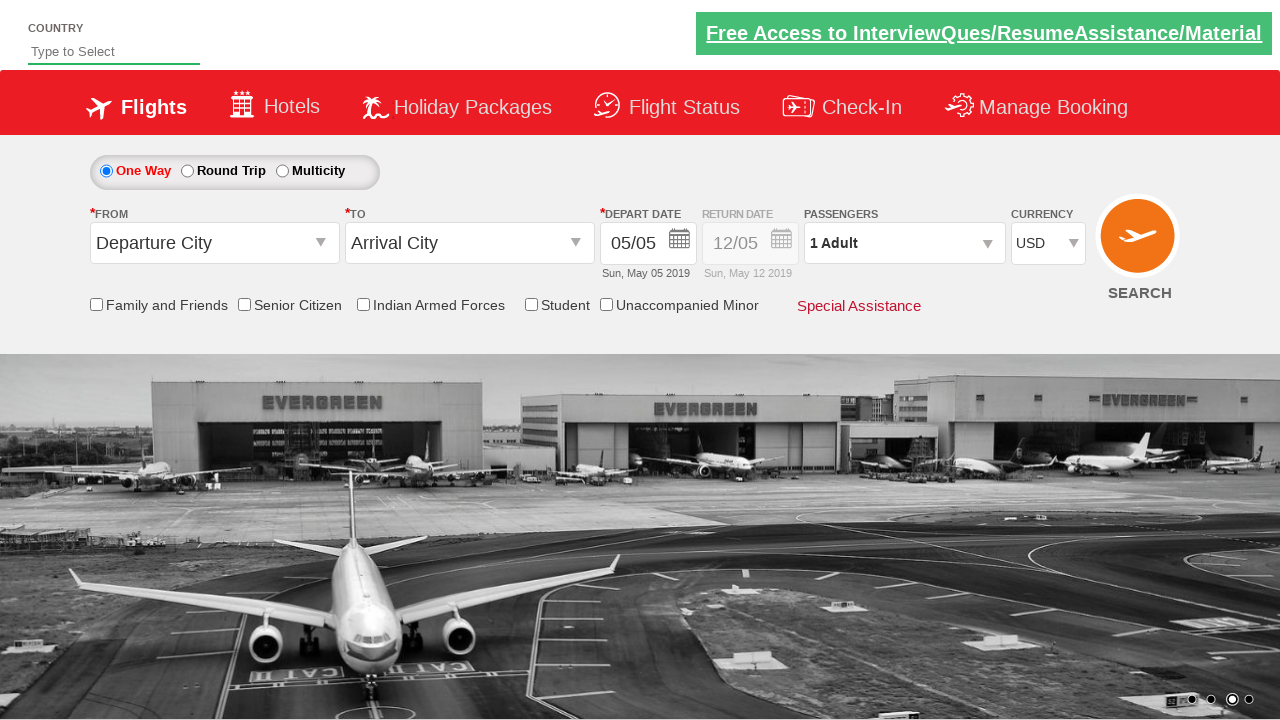

Waited 1 second to observe the final selection
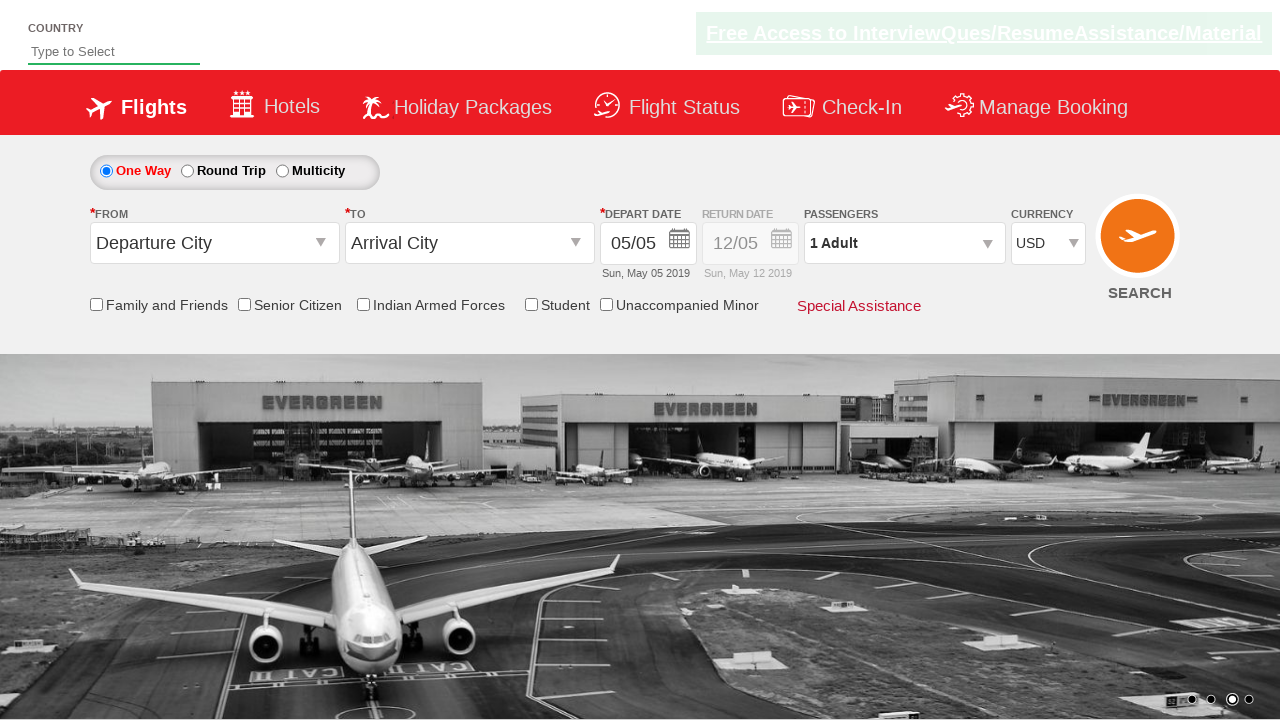

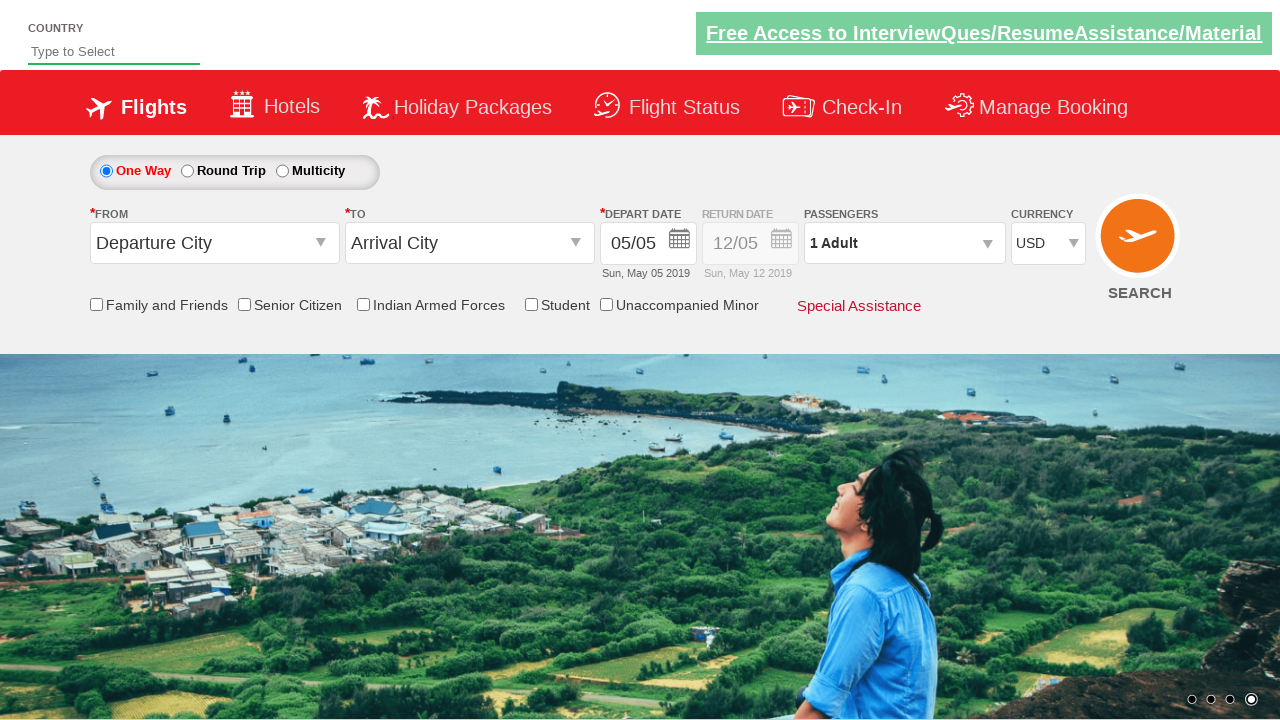